Tests that the power field handles mixed alphanumeric input

Starting URL: https://carros-crud.vercel.app/

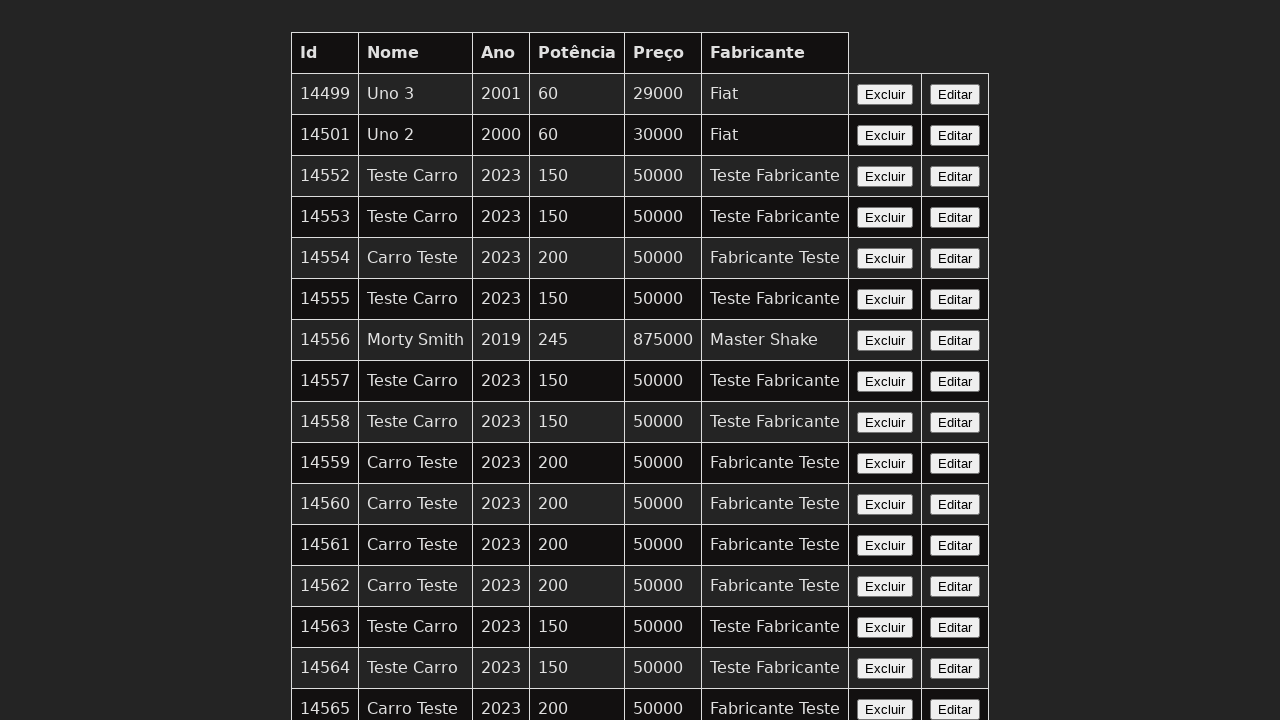

Navigated to CRUD application homepage
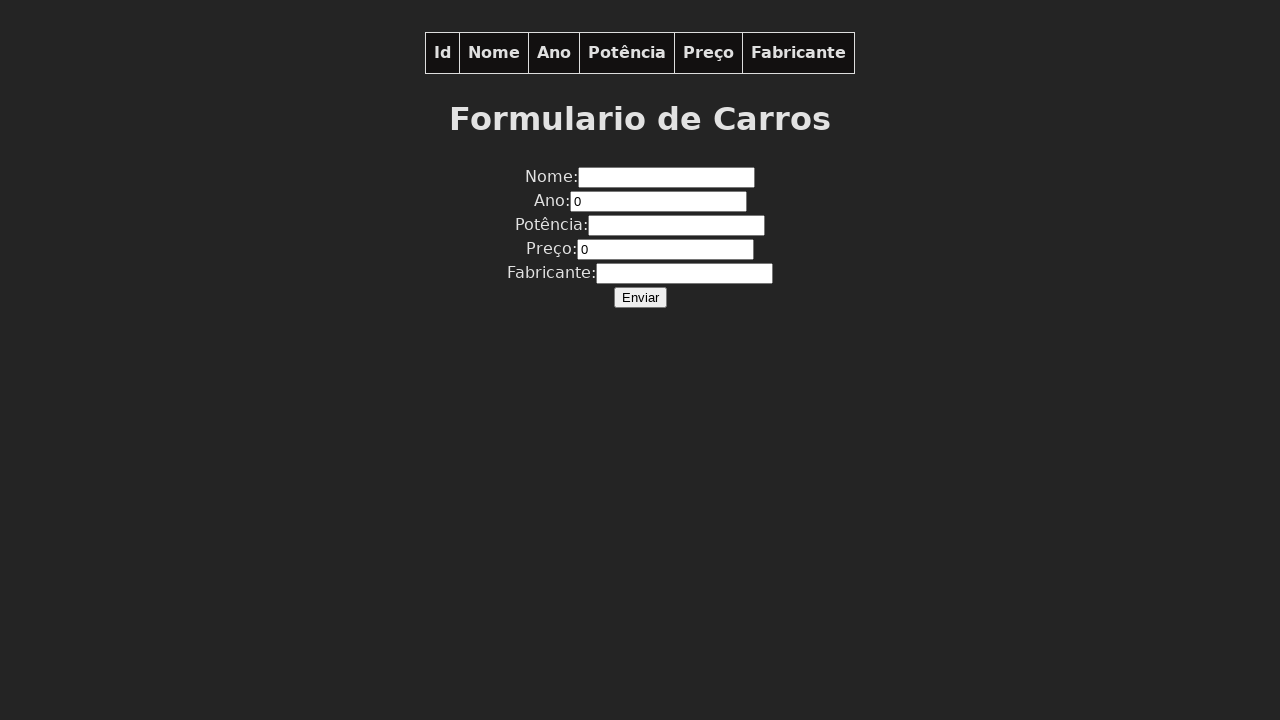

Filled potencia field with mixed alphanumeric input 'abc123' on input[name='potencia']
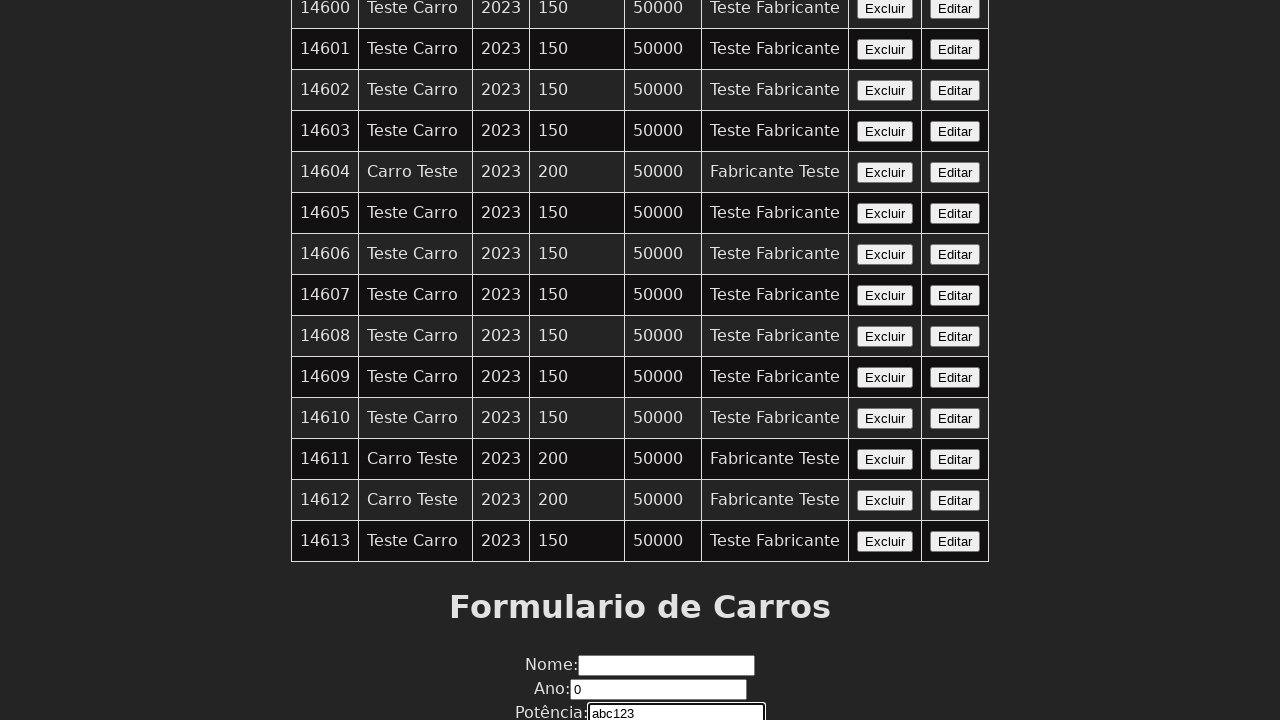

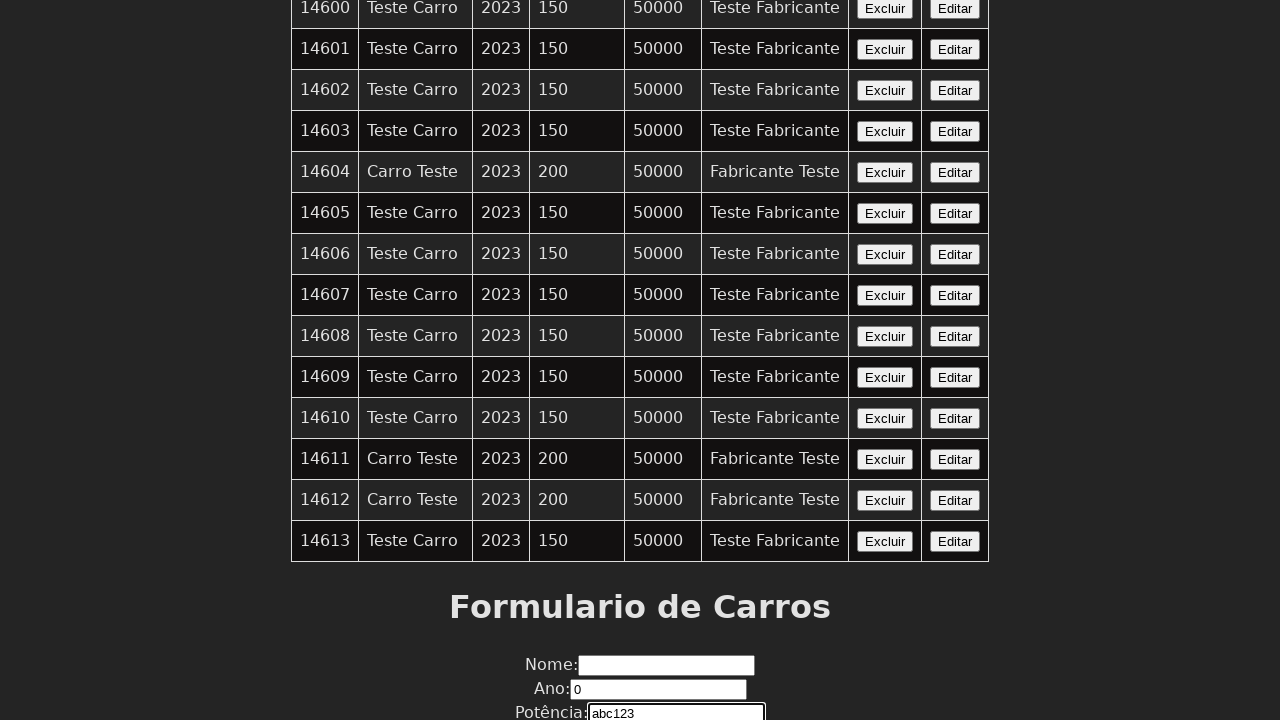